Tests file upload functionality by selecting a file, clicking the upload button, and verifying the success message displays "File Uploaded!"

Starting URL: https://the-internet.herokuapp.com/upload

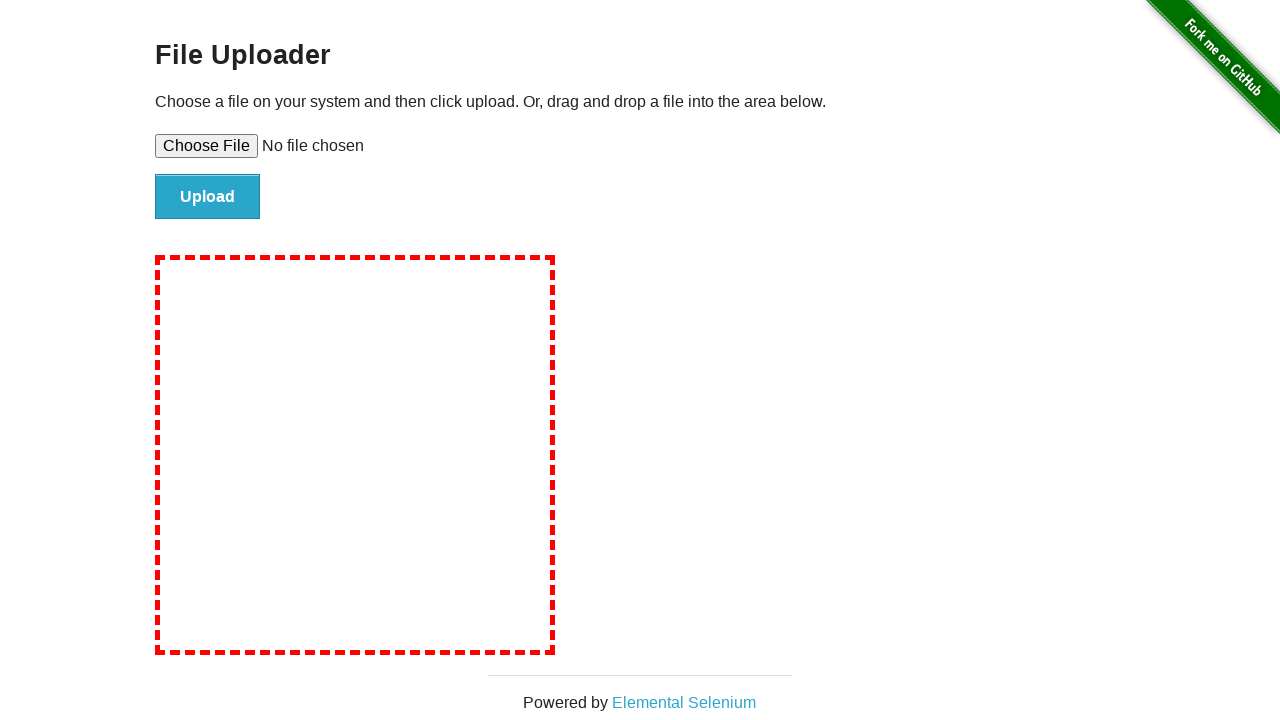

Selected test file for upload
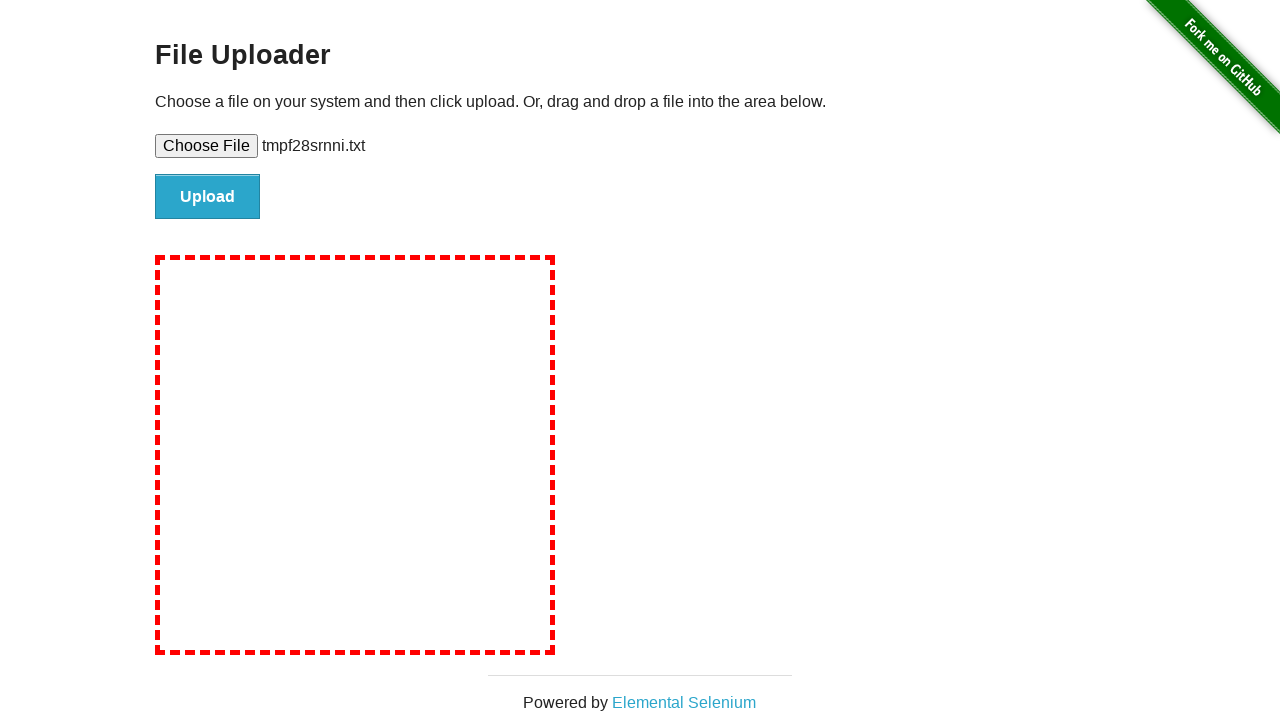

Clicked the upload button at (208, 197) on #file-submit
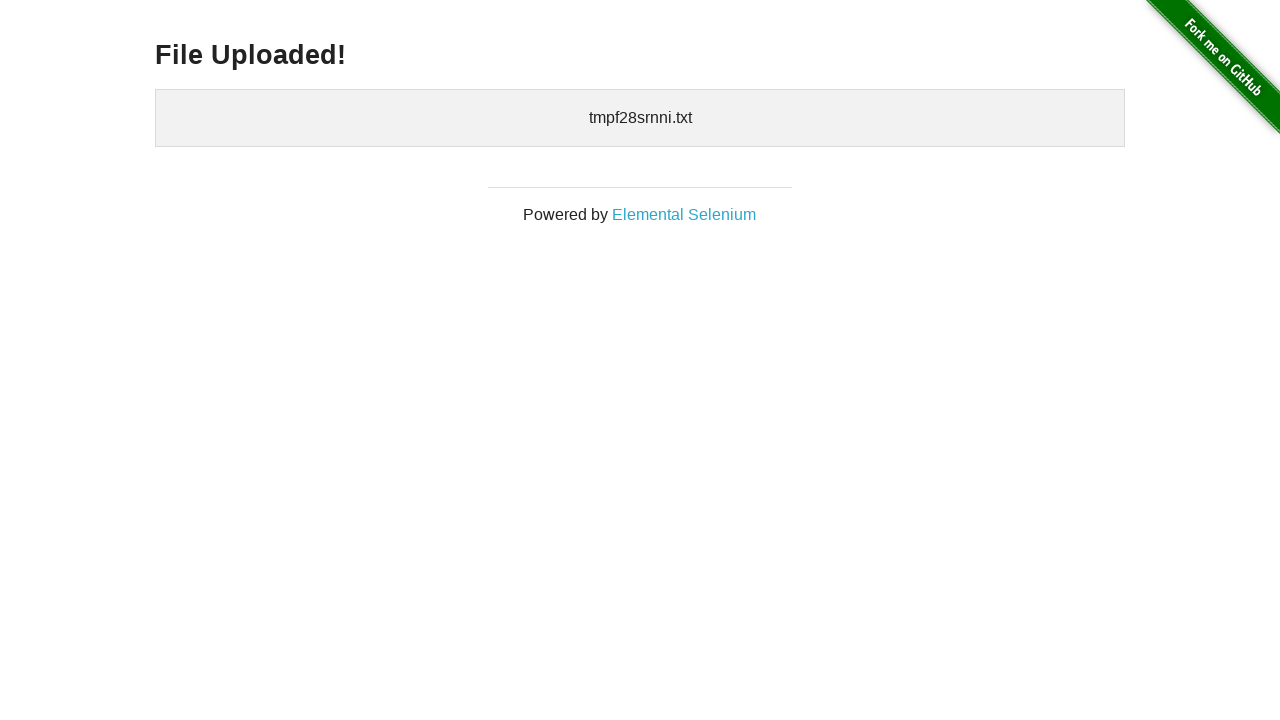

Success message element loaded
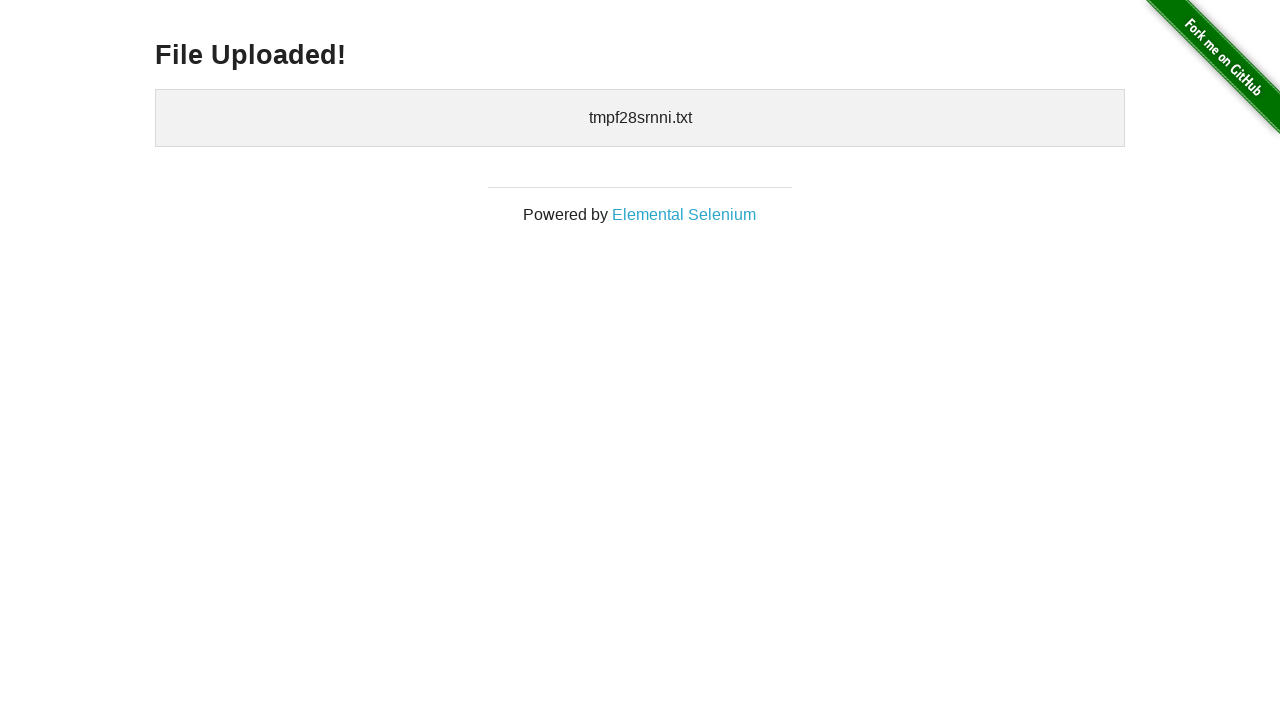

Retrieved success message text: 'File Uploaded!'
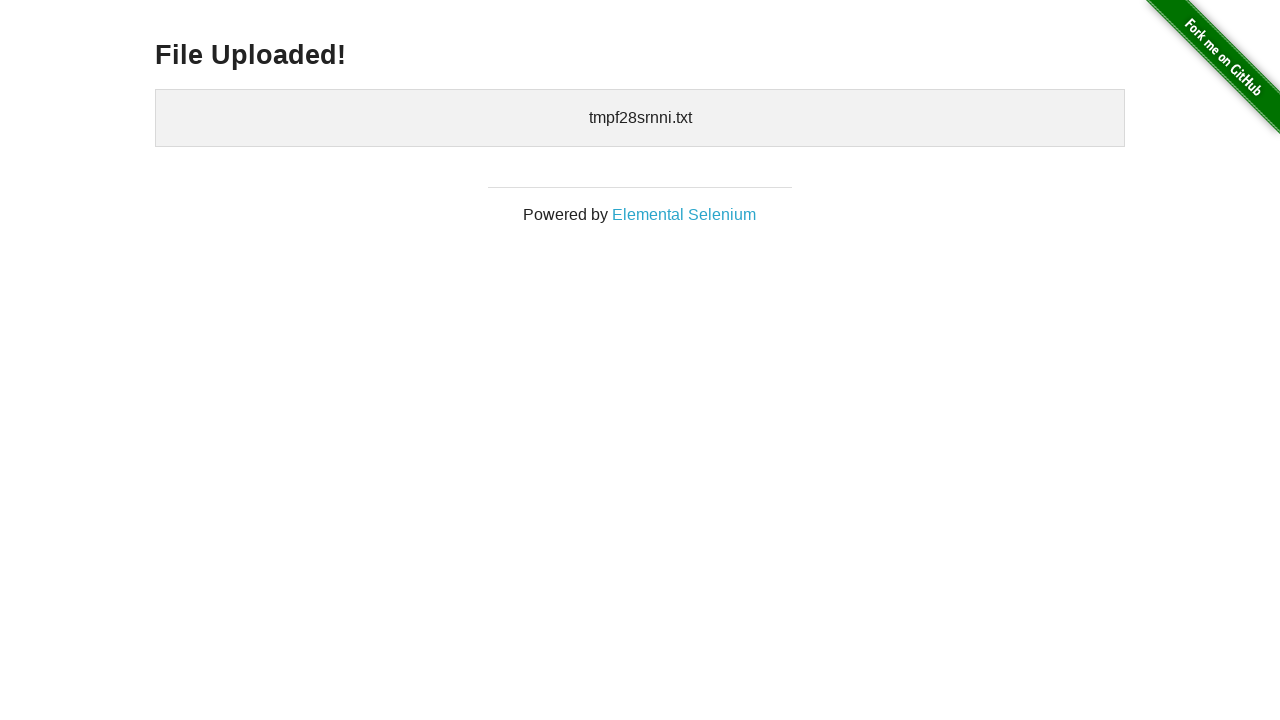

Verified success message displays 'File Uploaded!'
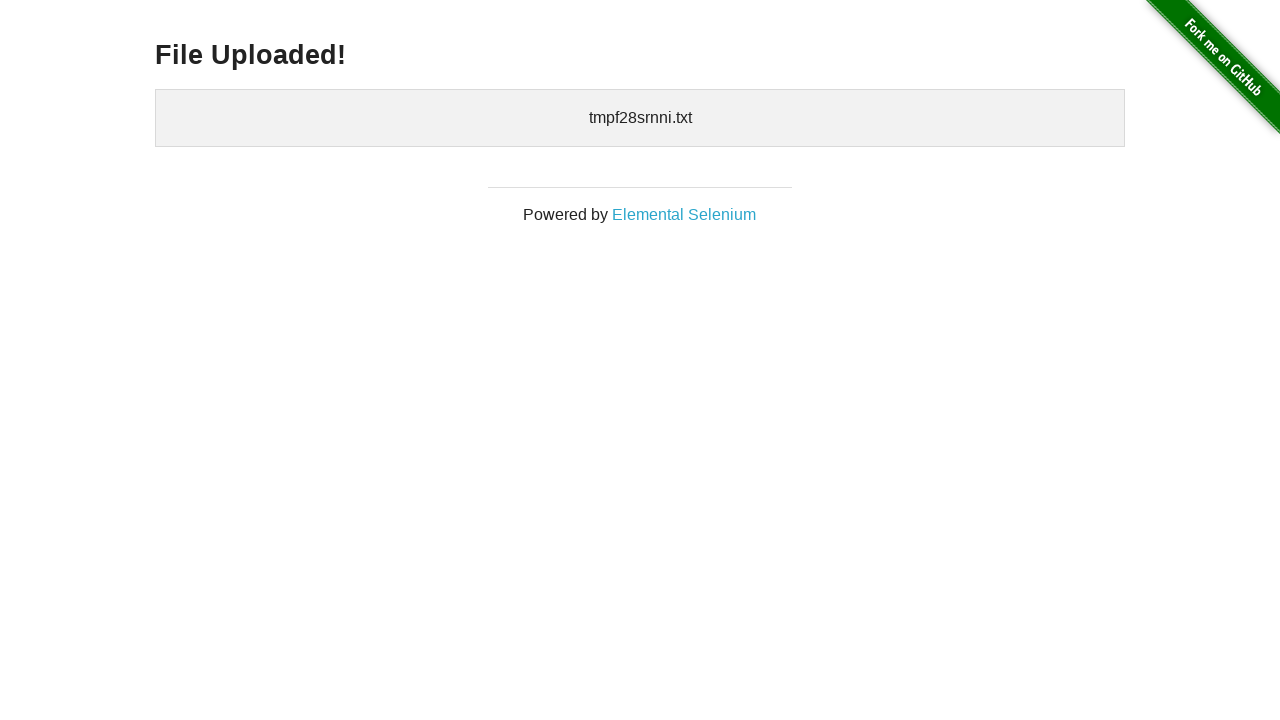

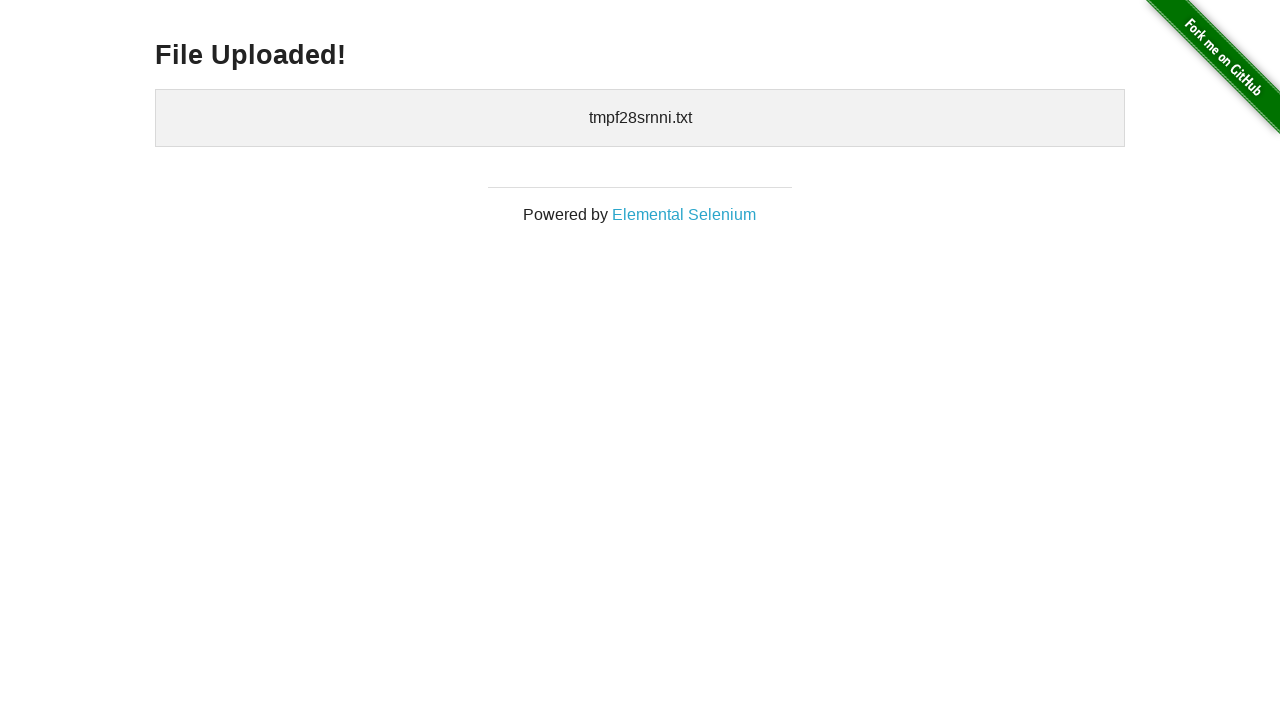